Tests right-click context menu functionality by performing a right-click on a button element to trigger the context menu display

Starting URL: https://swisnl.github.io/jQuery-contextMenu/demo.html

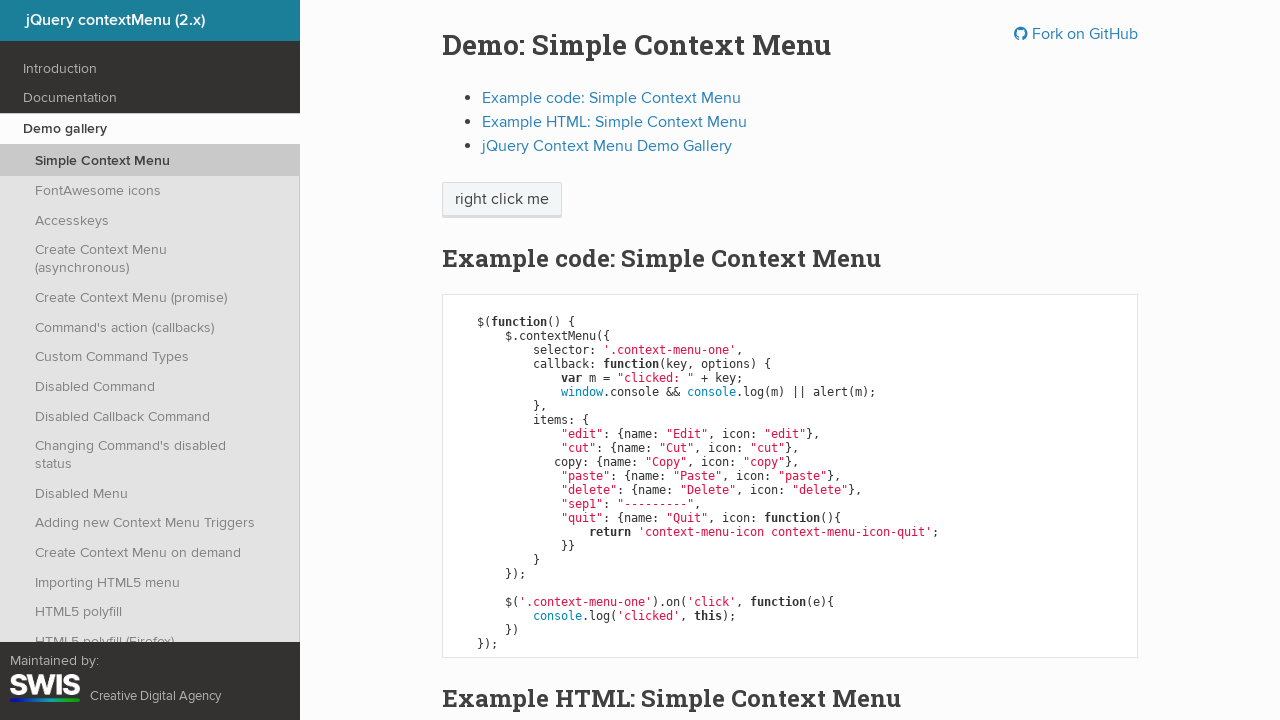

Right-clicked on context menu trigger button at (502, 200) on xpath=//span[@class='context-menu-one btn btn-neutral']
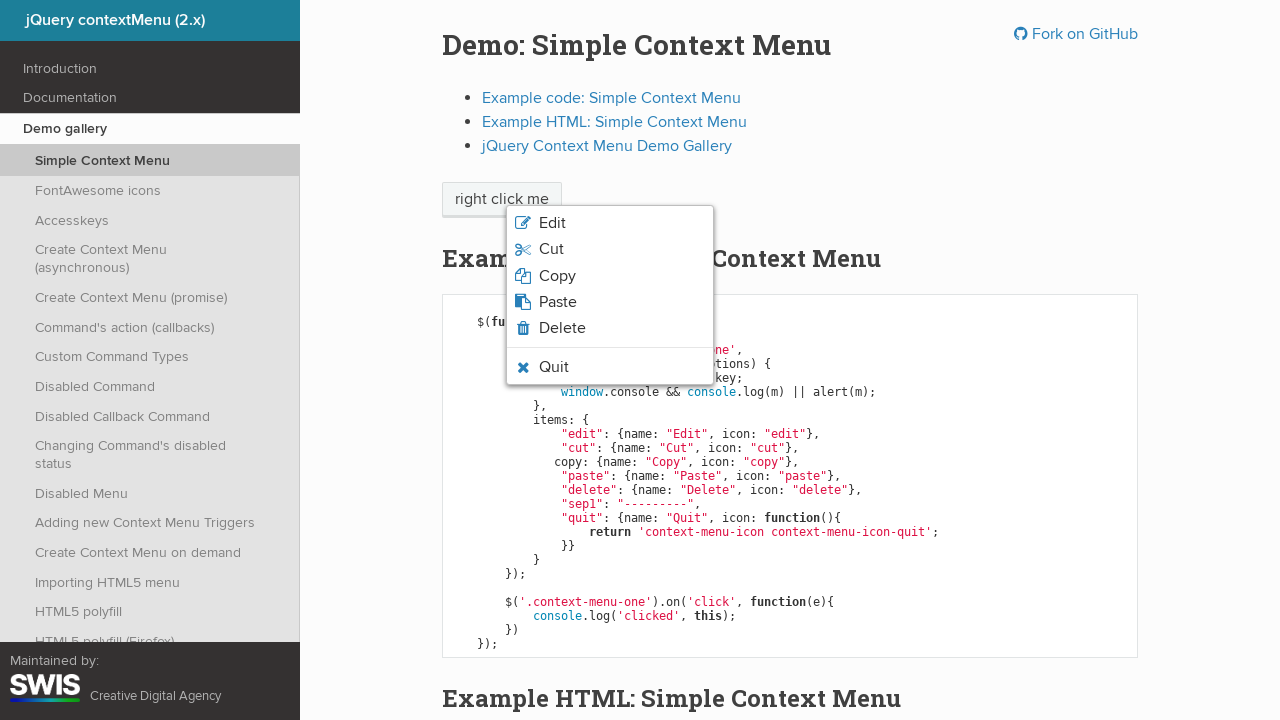

Context menu appeared on screen
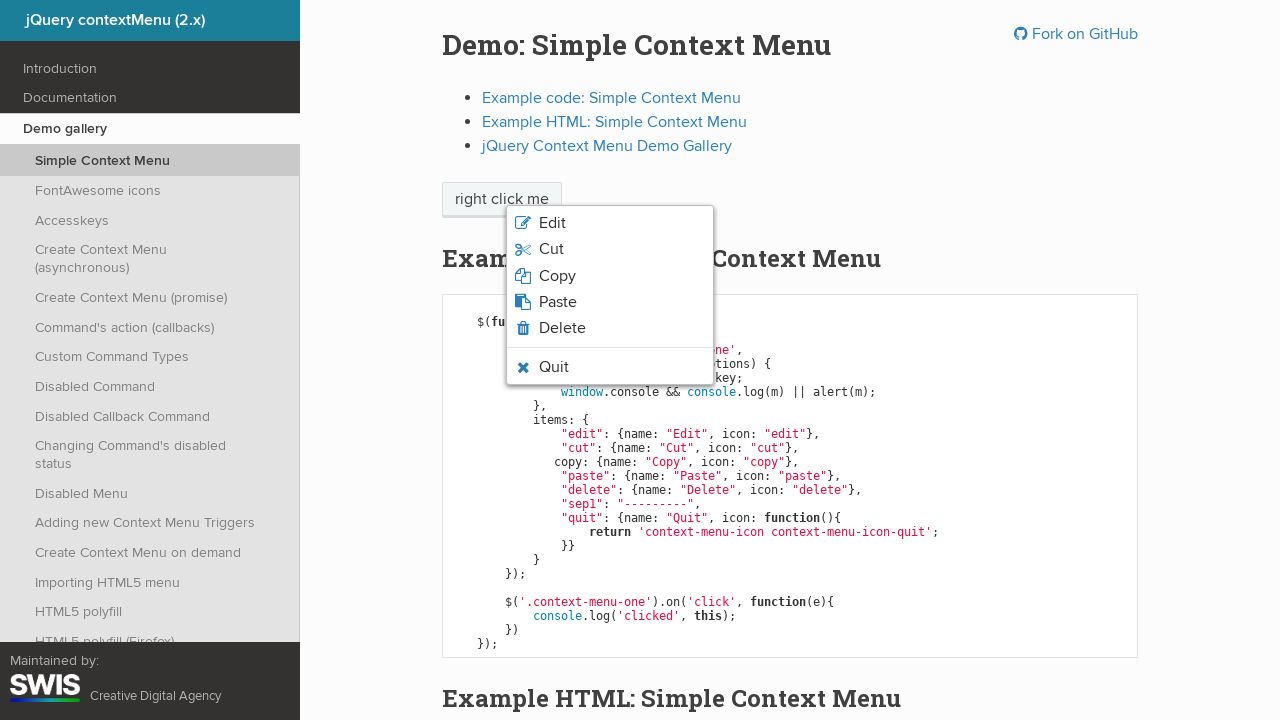

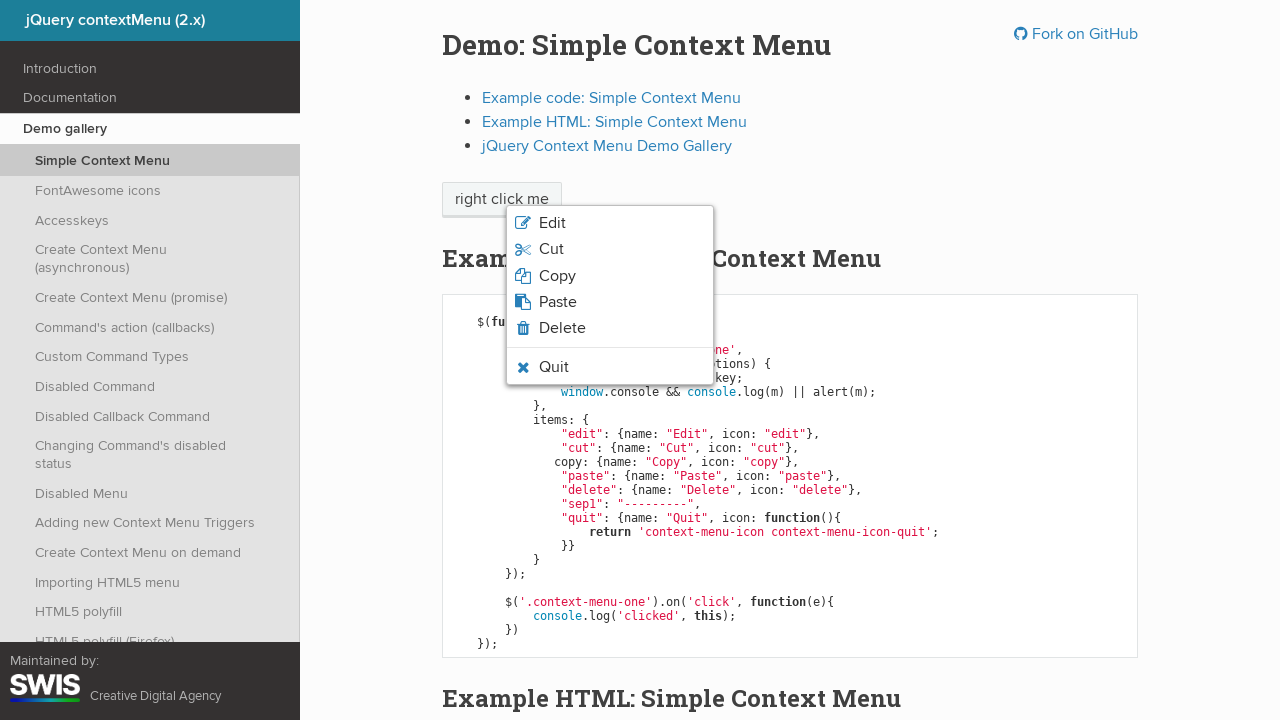